Navigates to GitHub homepage and checks for the presence of header menu links

Starting URL: http://github.com

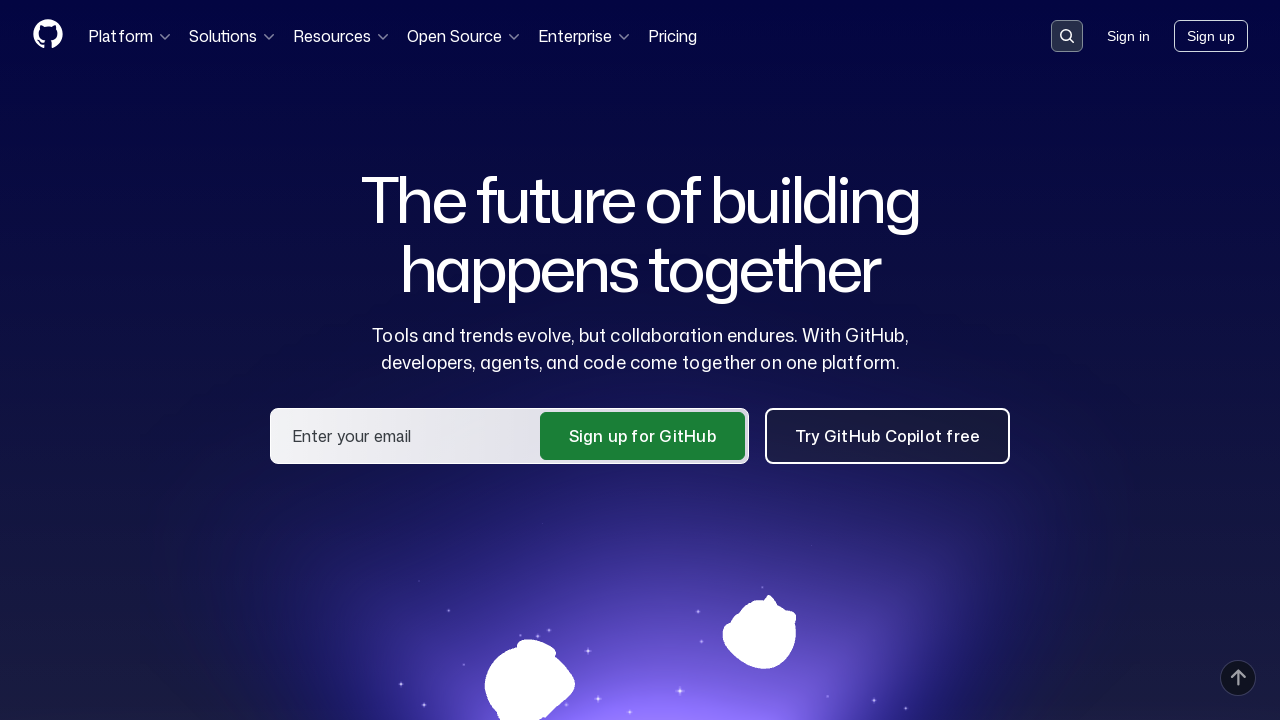

Navigated to GitHub homepage
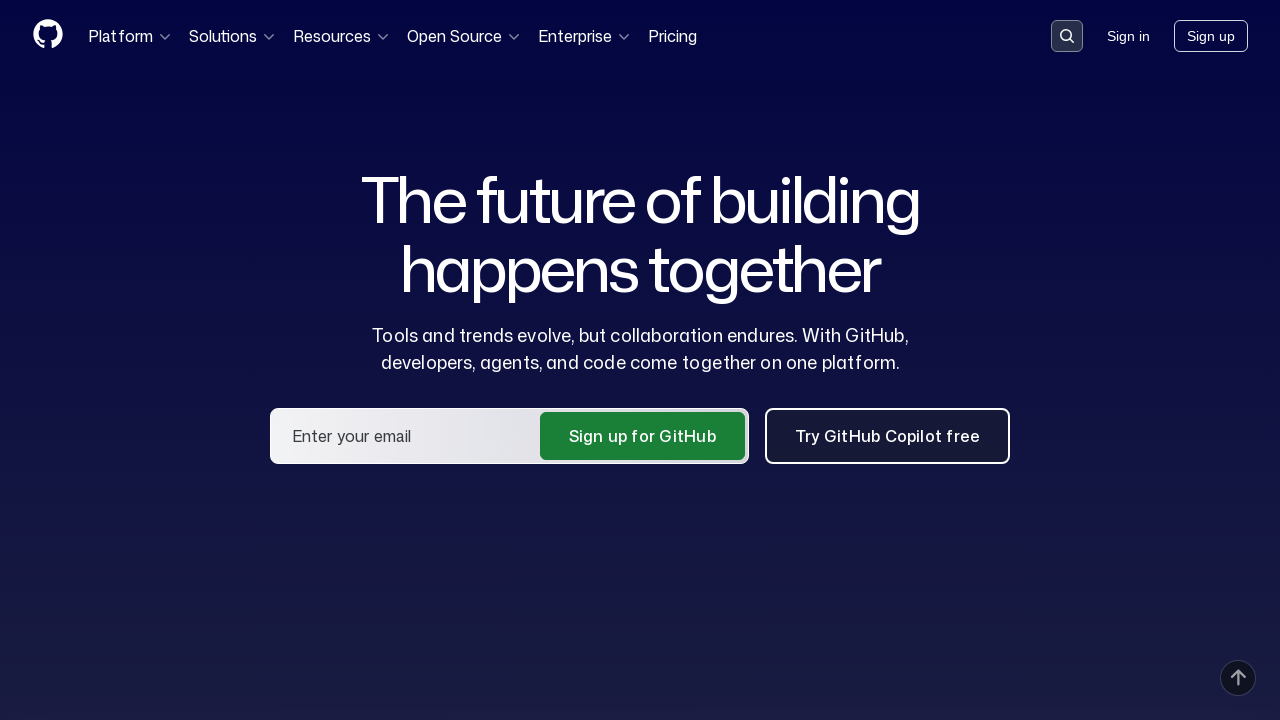

Located header menu links
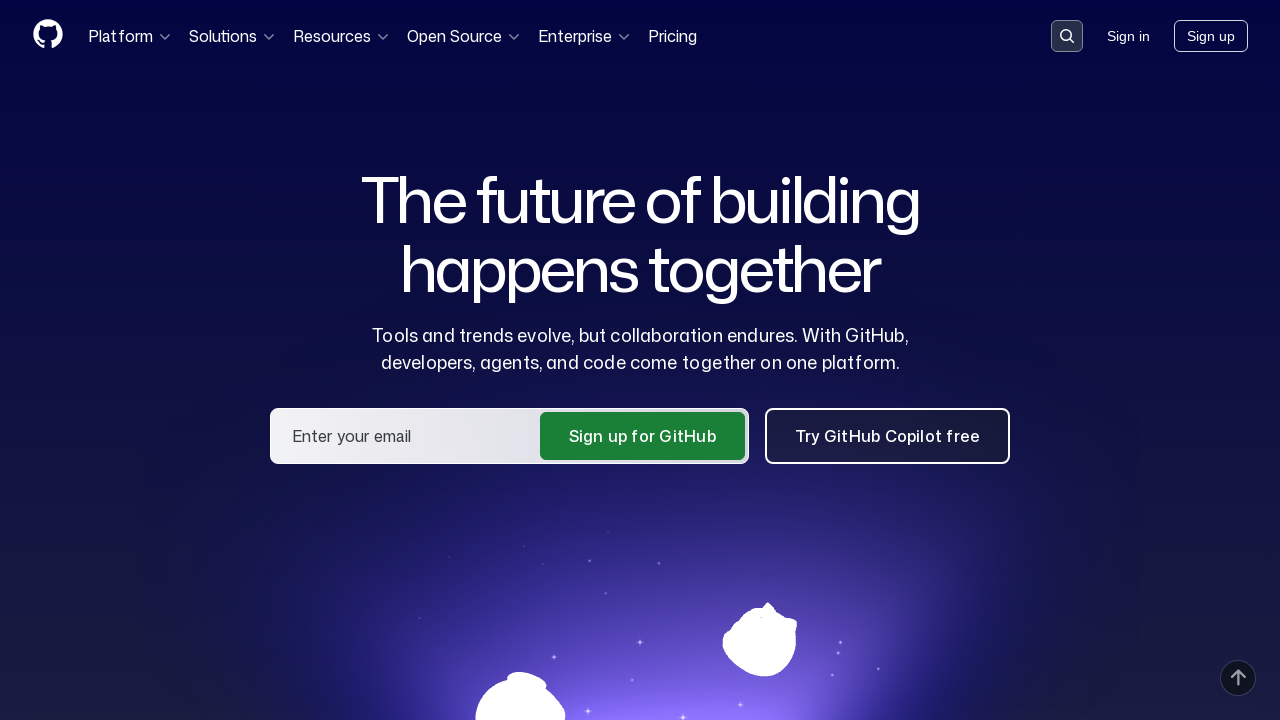

No header menu links found on the page
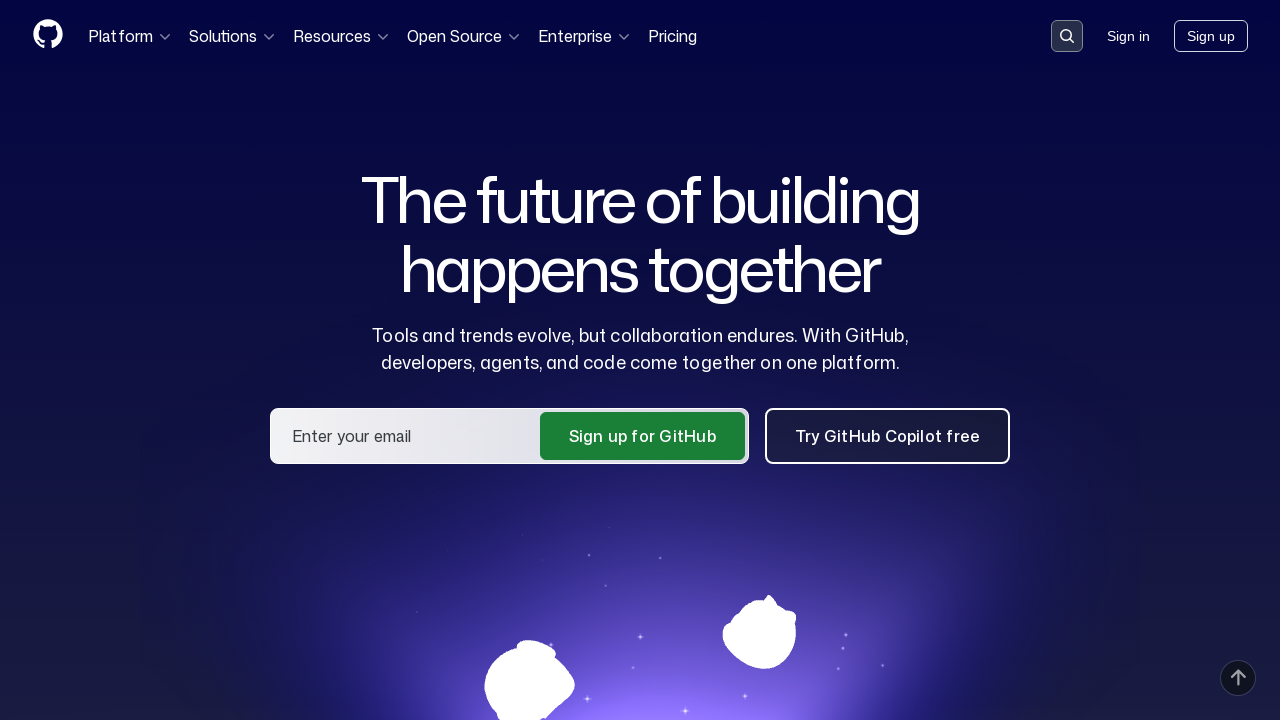

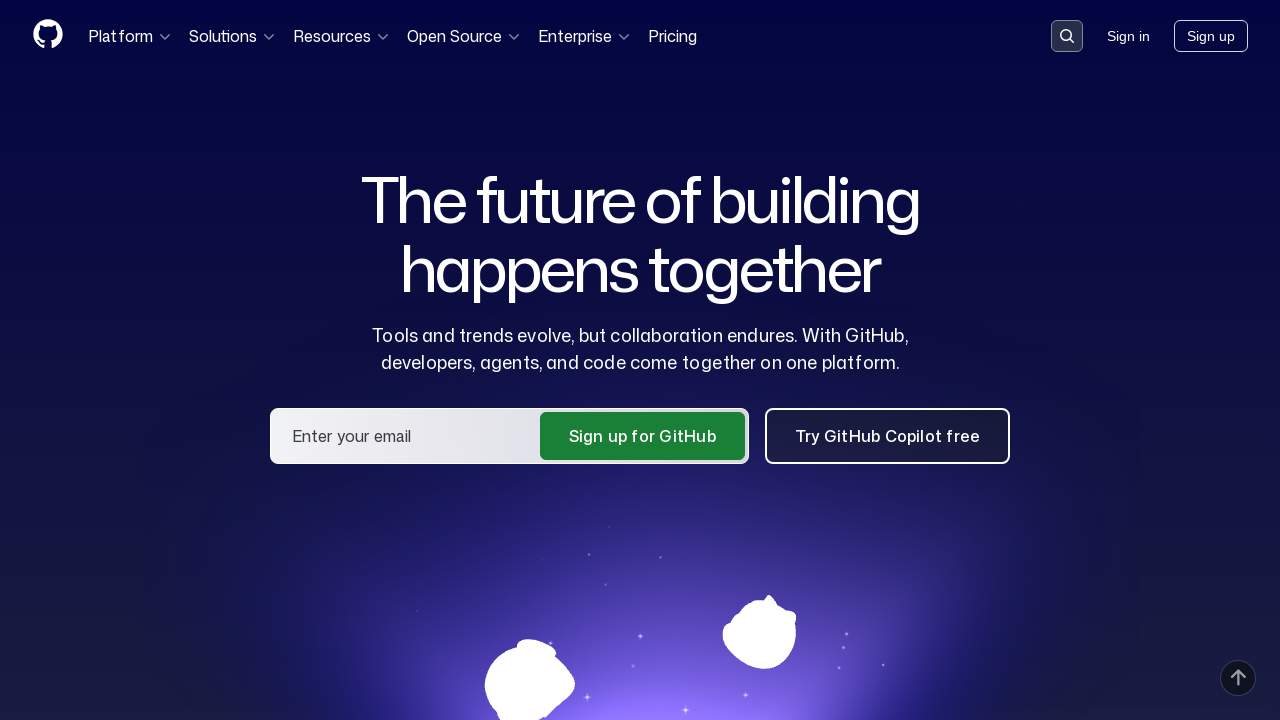